Tests keyboard input by typing "selenium" into a search field character by character and pressing Enter

Starting URL: https://anhtester.com/

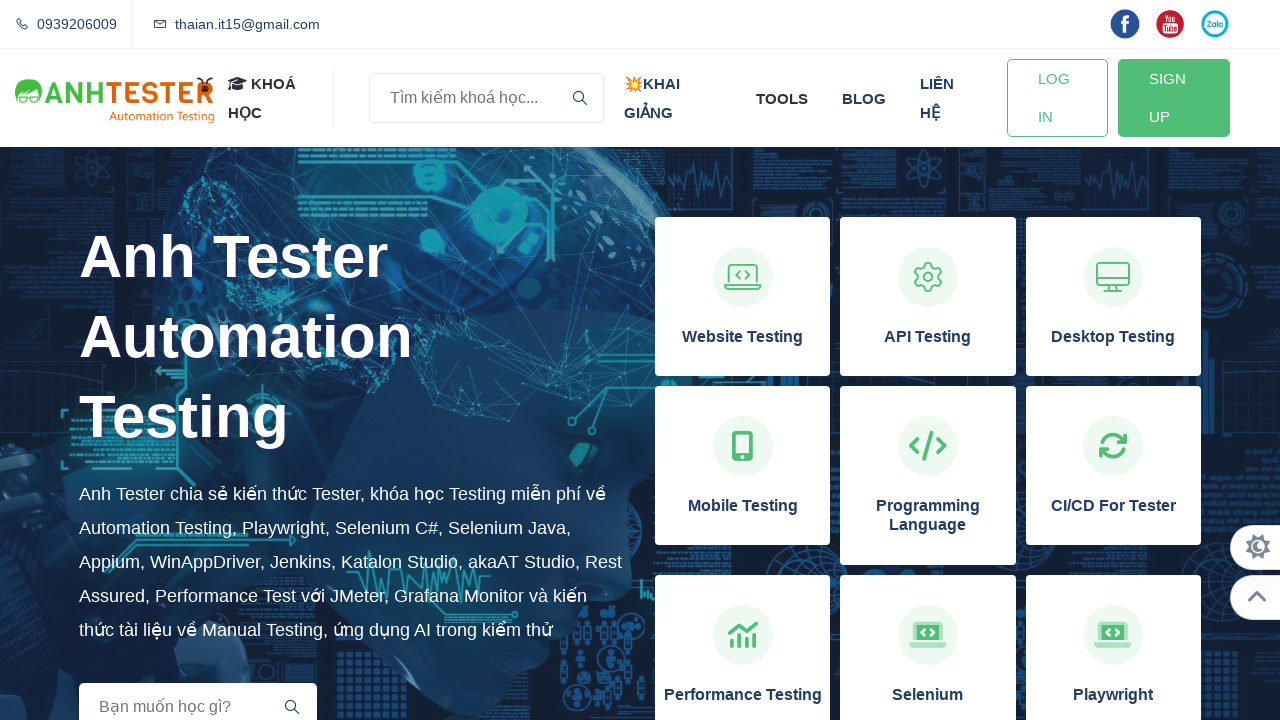

Clicked on search input field at (486, 98) on input[name='key']
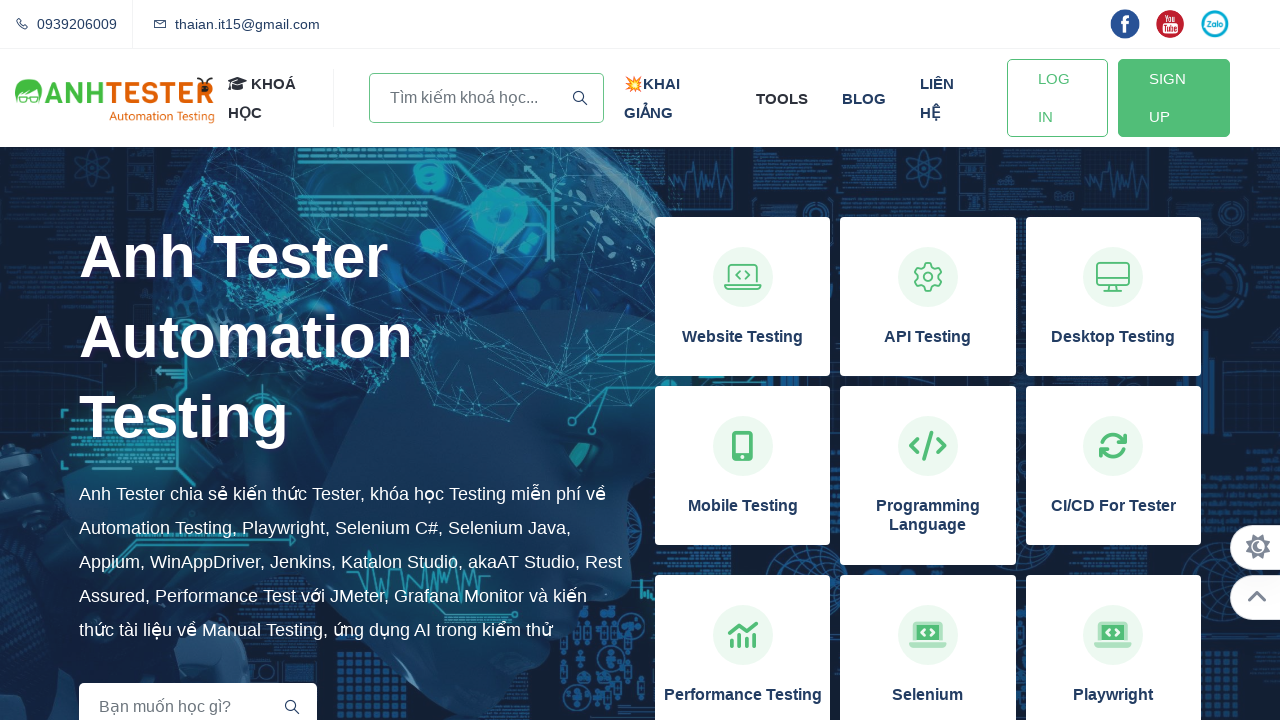

Typed 's' character
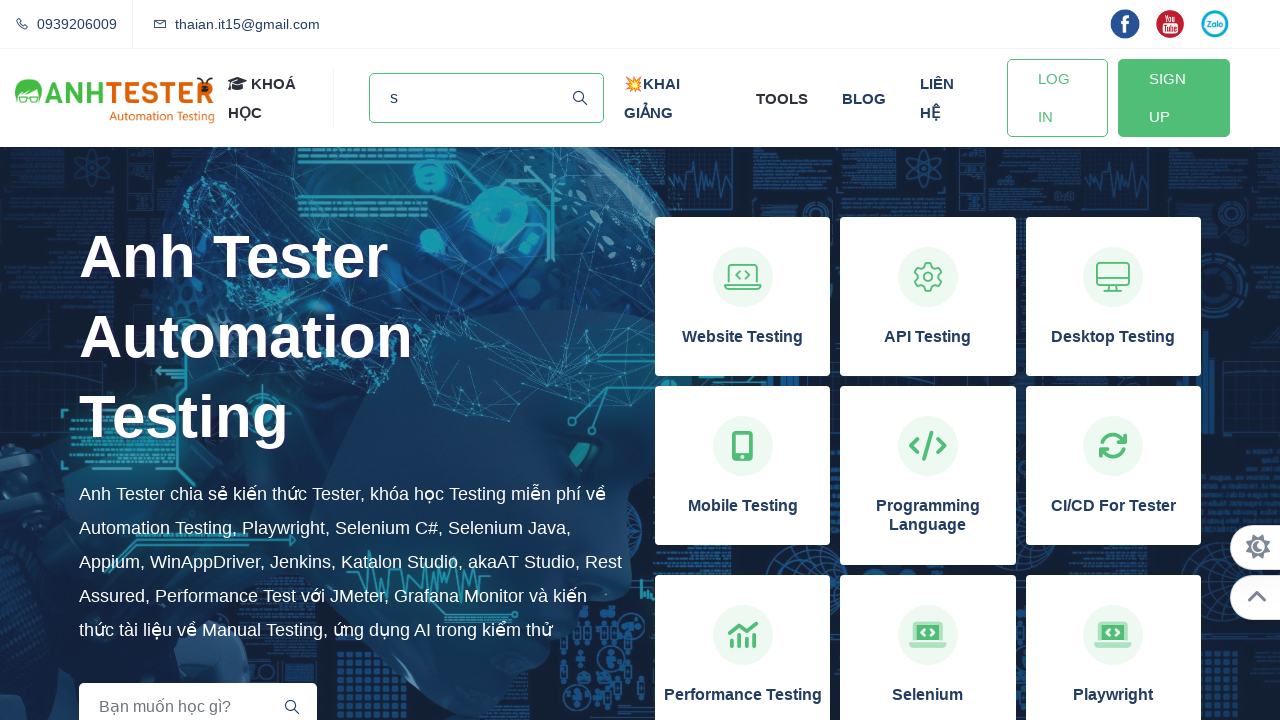

Typed 'e' character
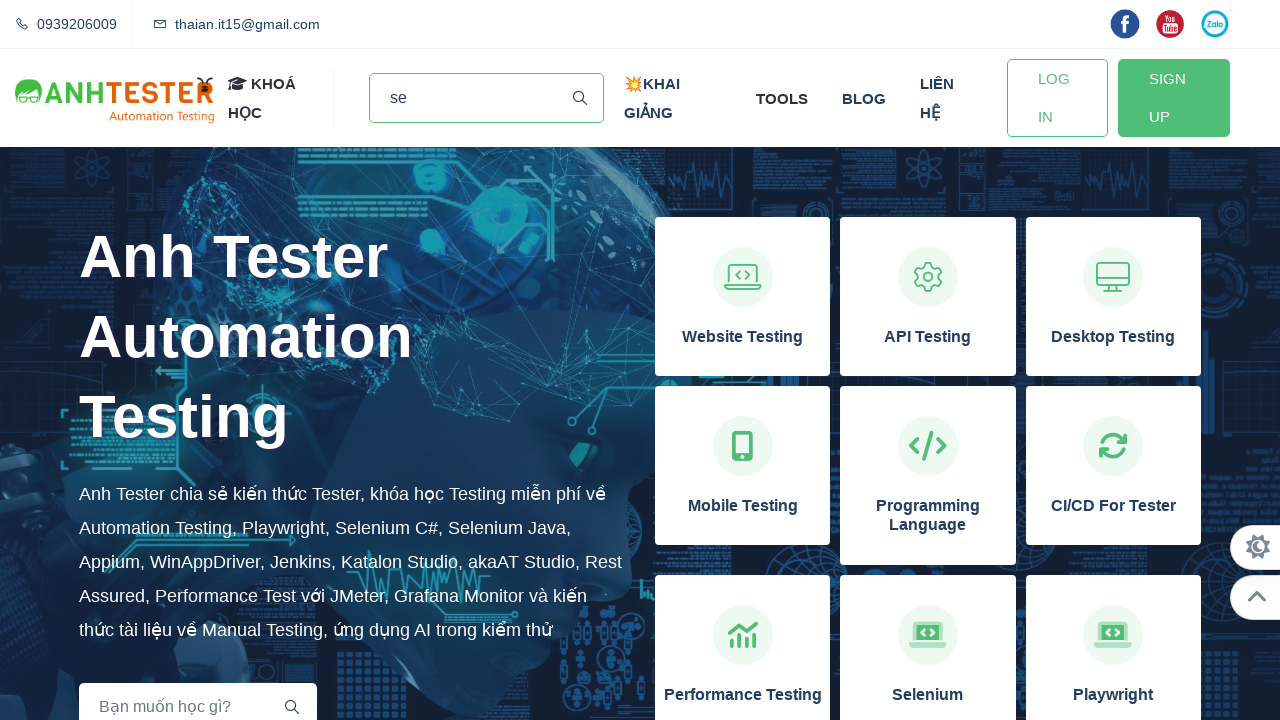

Typed 'l' character
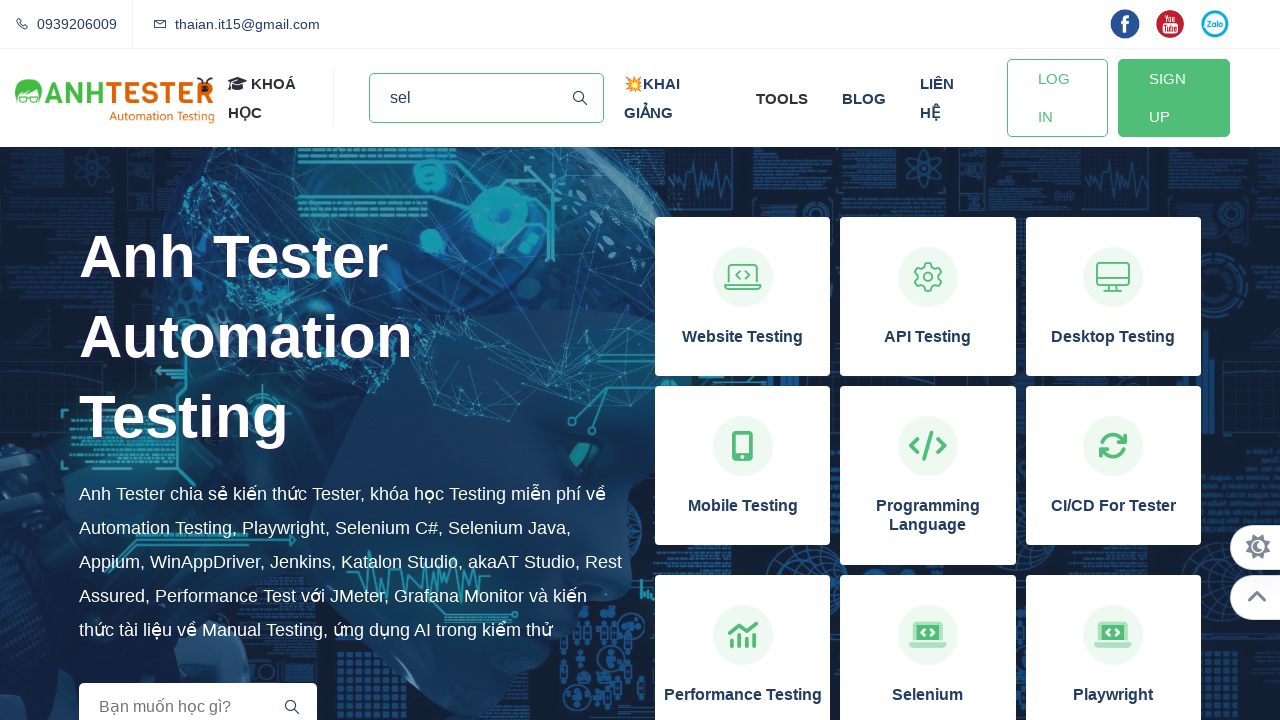

Typed 'e' character
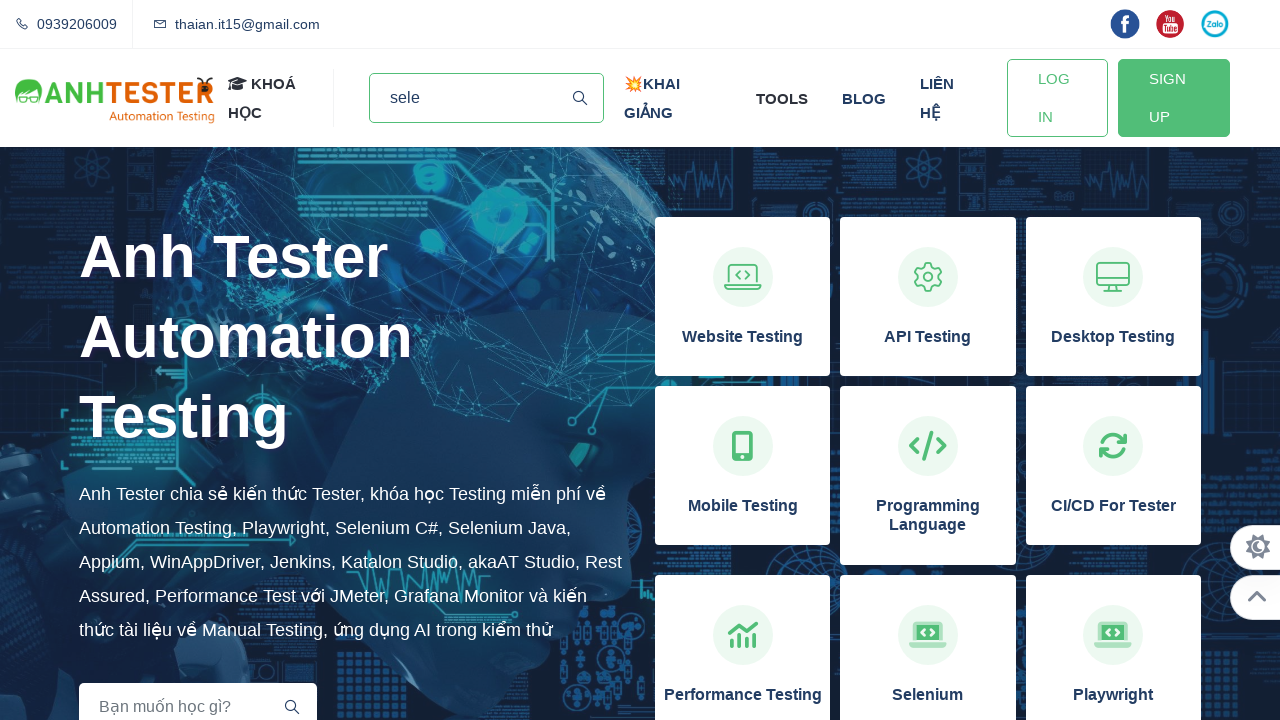

Typed 'n' character
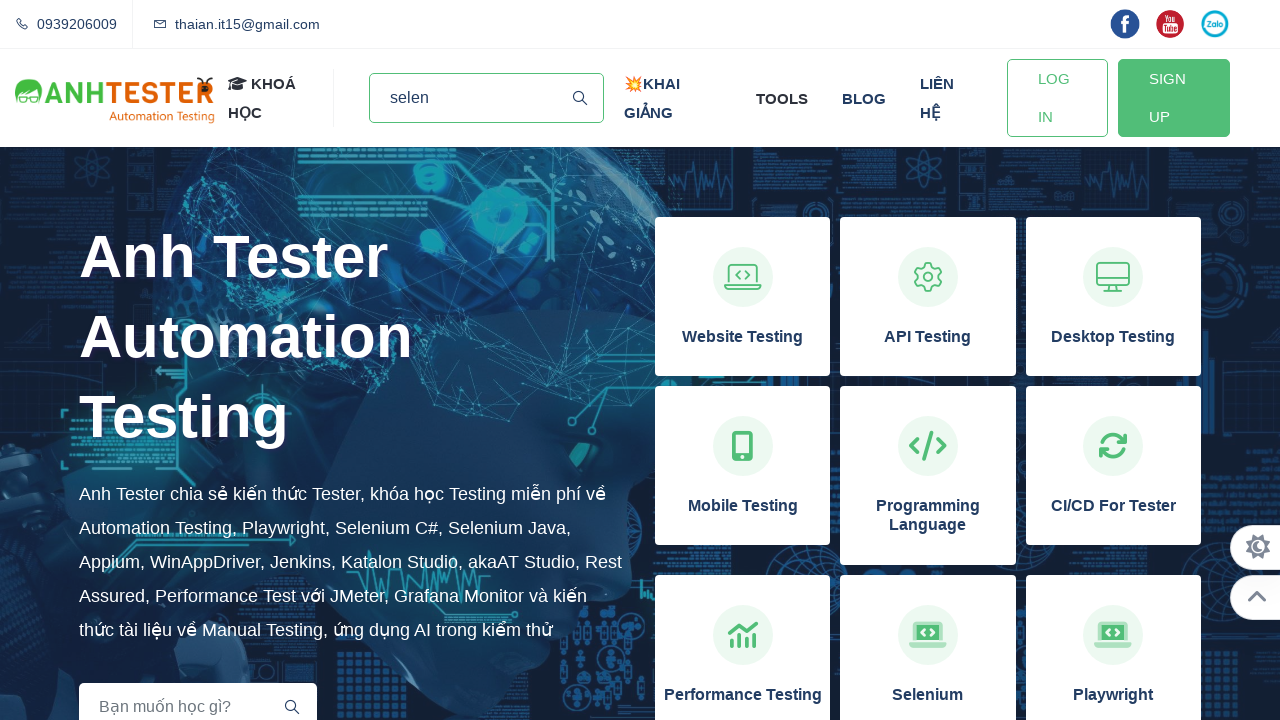

Typed 'i' character
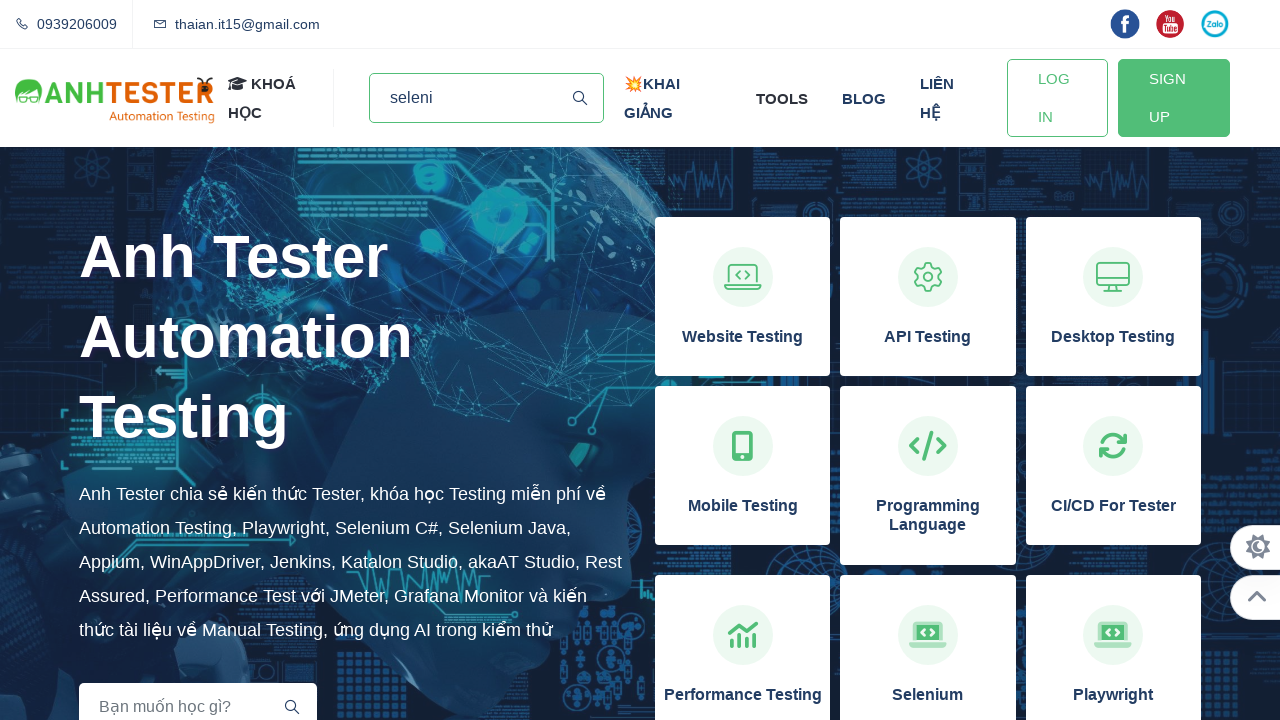

Typed 'u' character
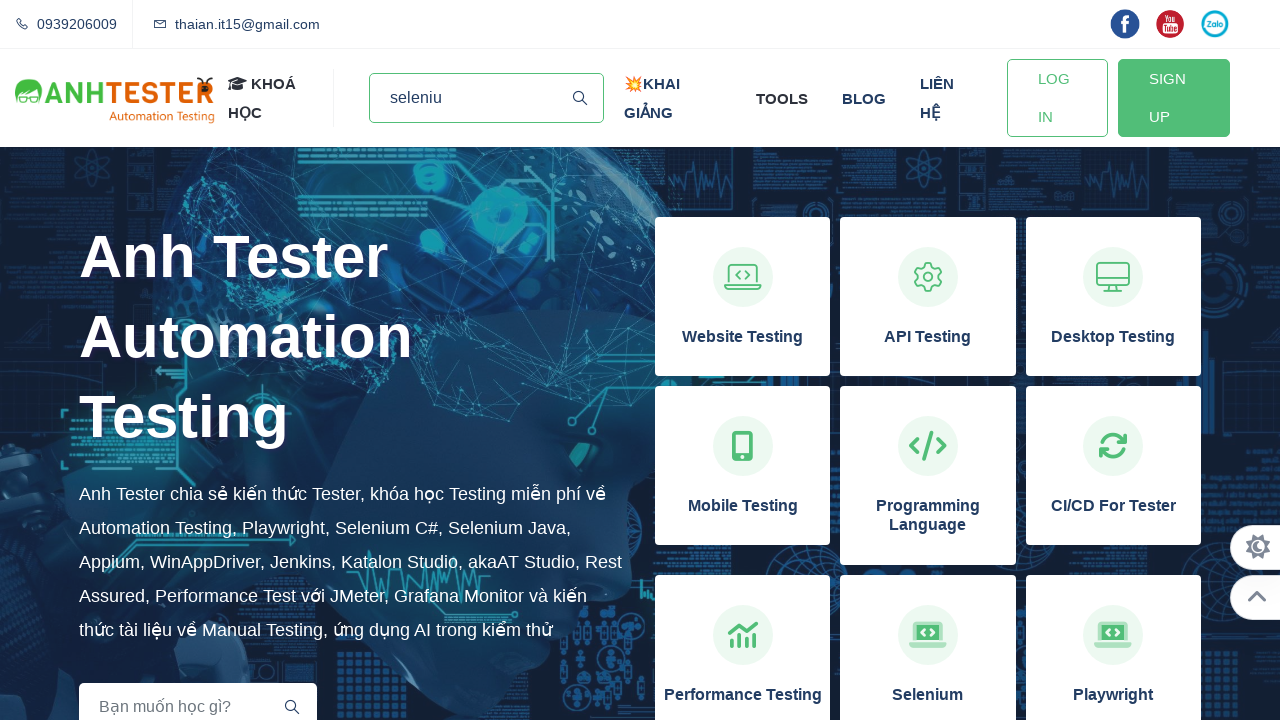

Typed 'm' character - completed typing 'selenium'
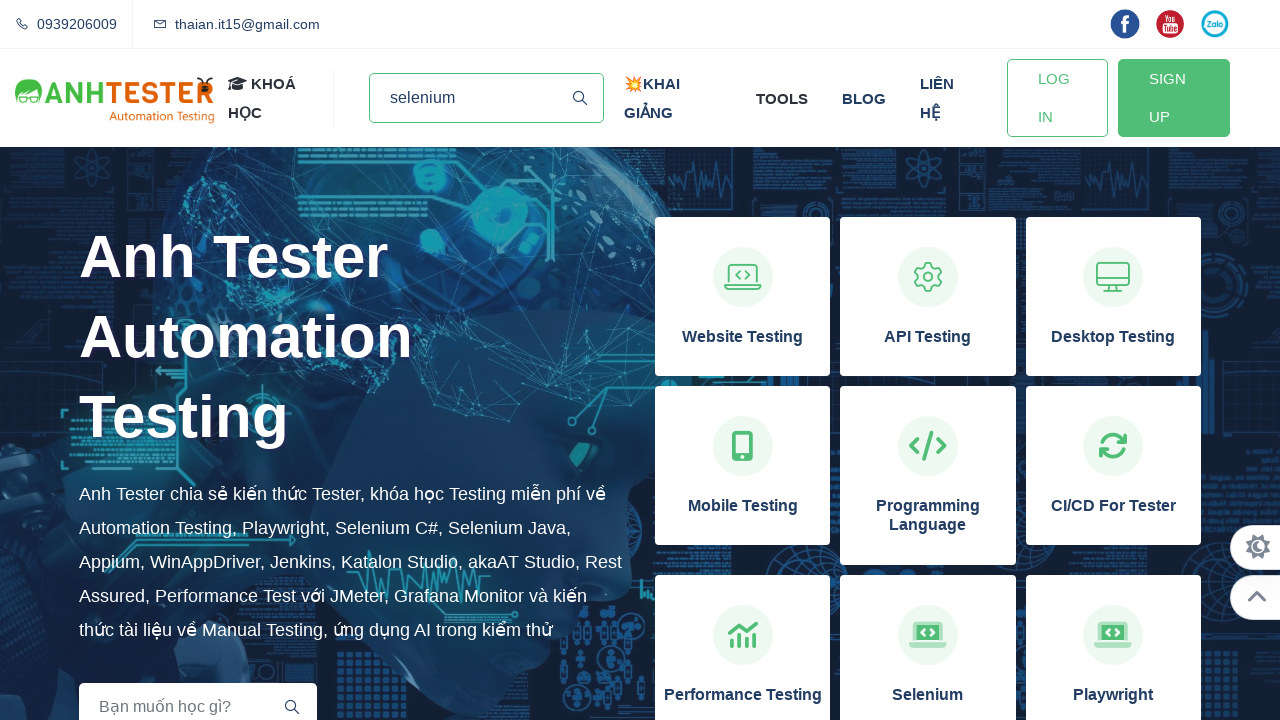

Pressed Enter to submit search
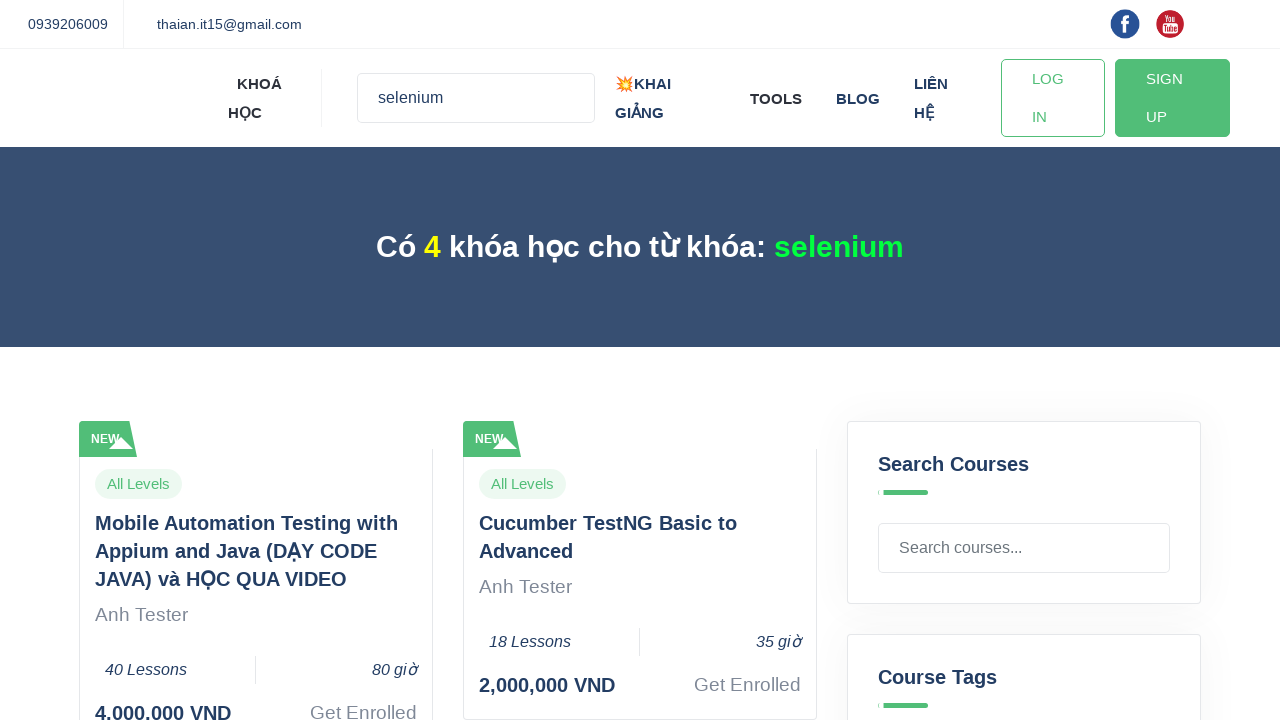

Waited 2 seconds for search results to load
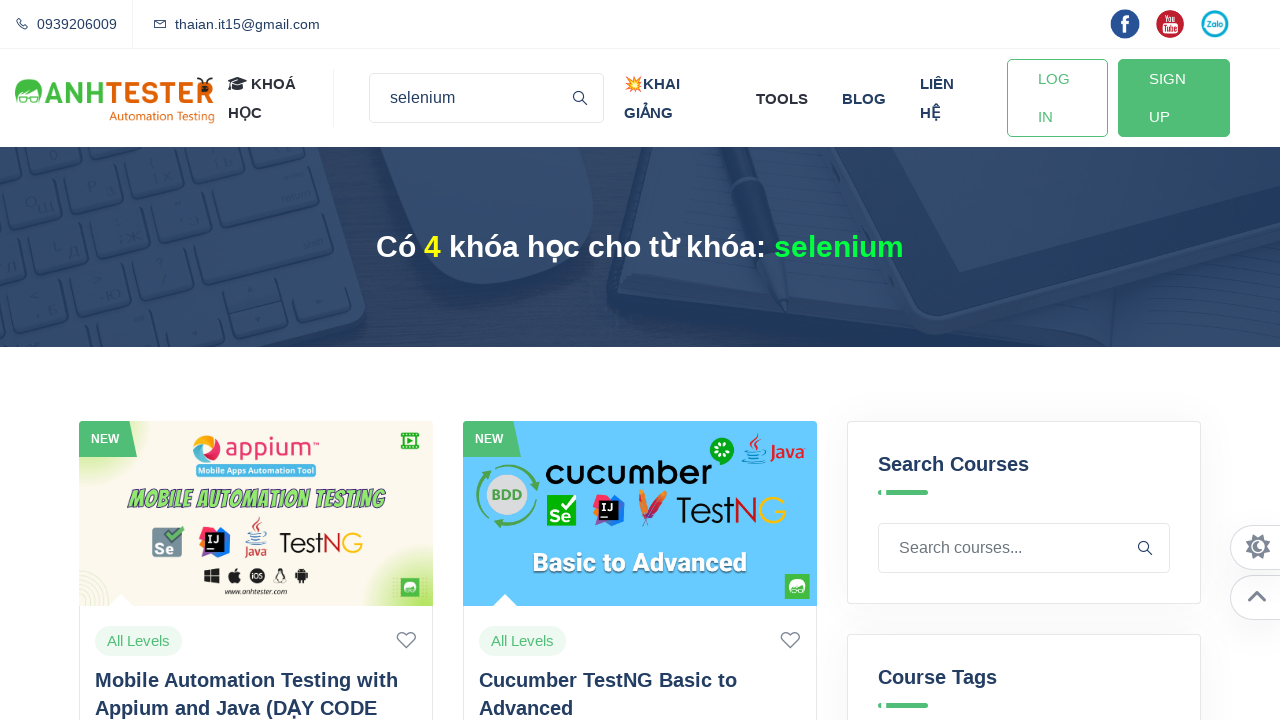

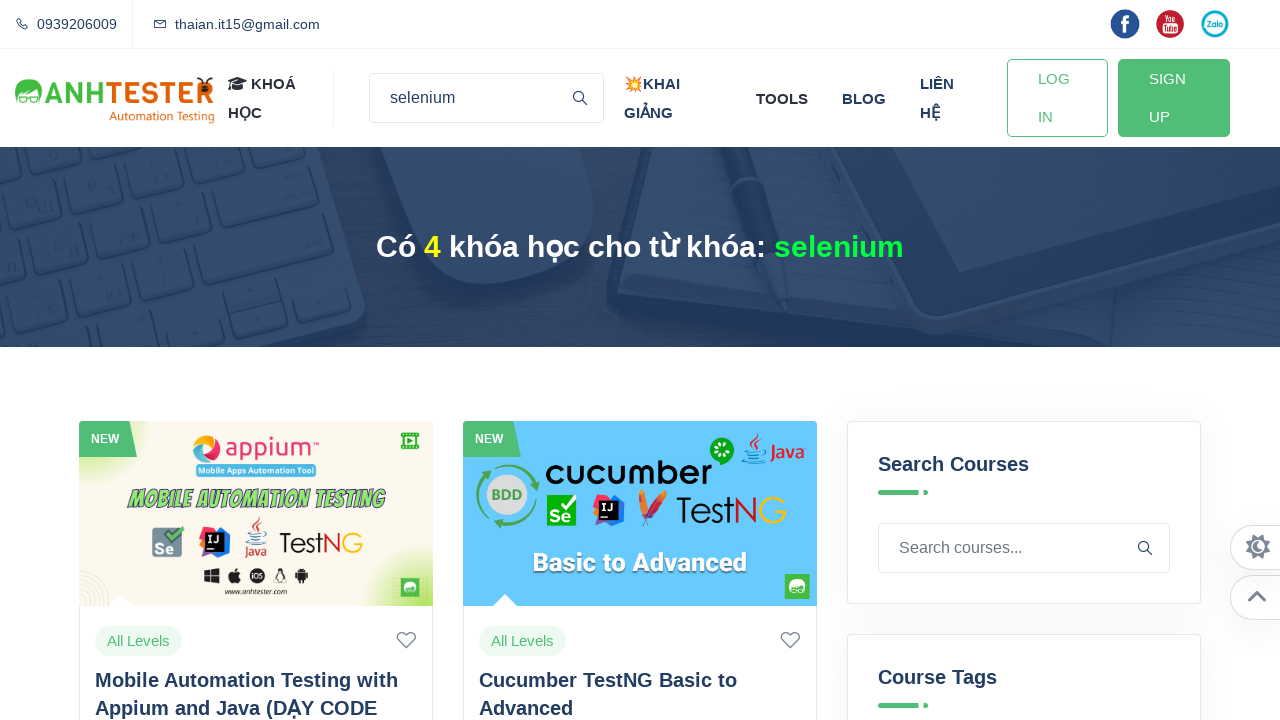